Tests handling of dynamic elements by filling a name field, clicking a button to reveal/enable a password field, then filling the newly enabled password field.

Starting URL: http://seleniumpractise.blogspot.com/2016/09/how-to-work-with-disable-textbox-or.html

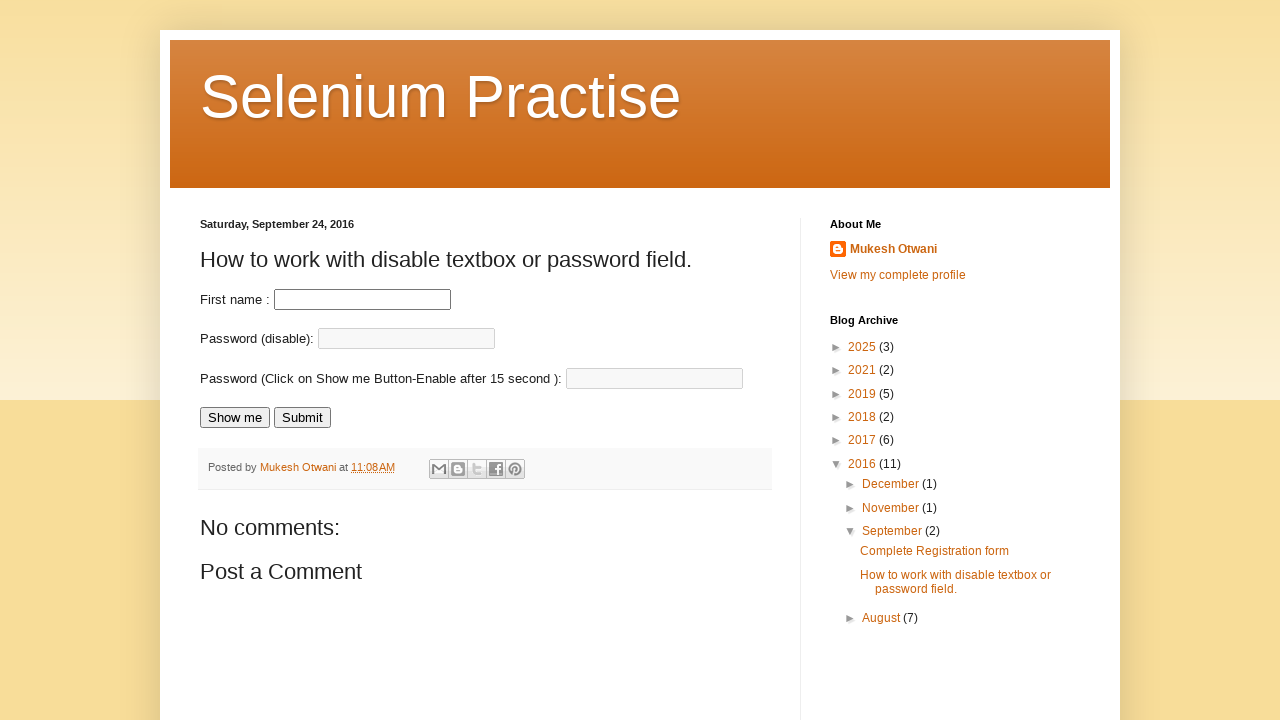

Filled name field with 'sapient' on input[name='fname']
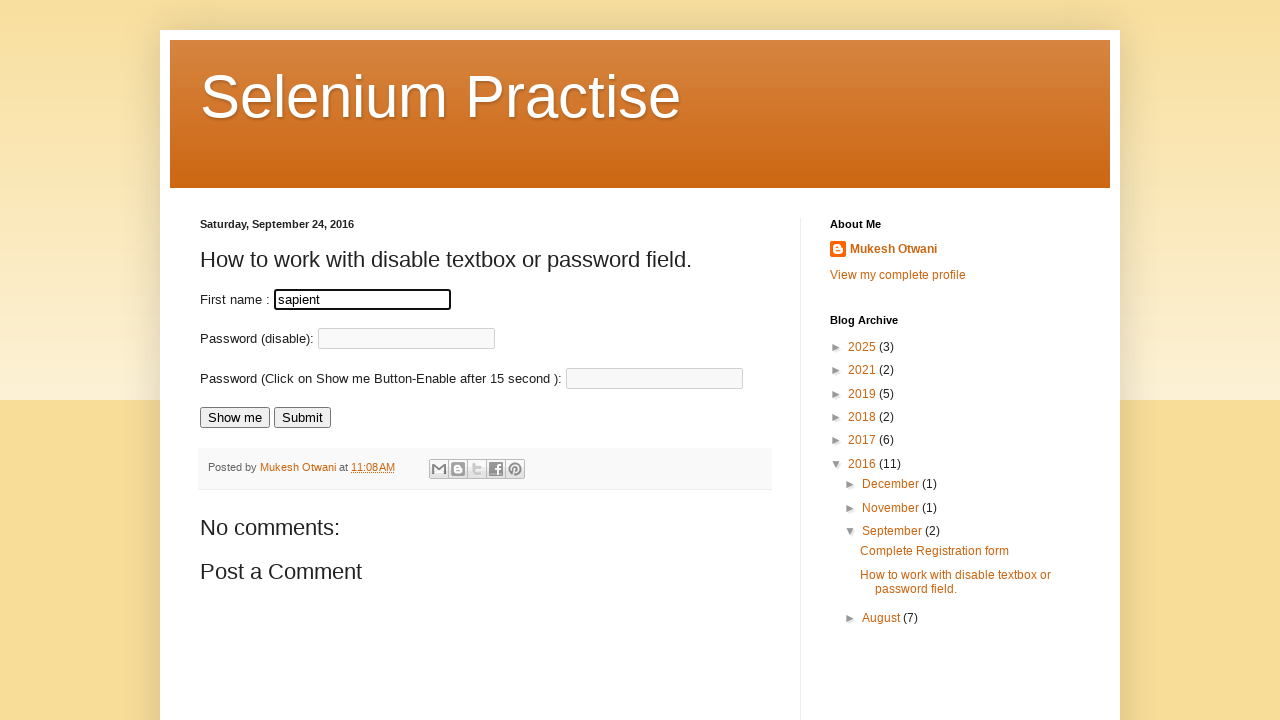

Clicked 'Show me' button to reveal password field at (235, 418) on input[value='Show me']
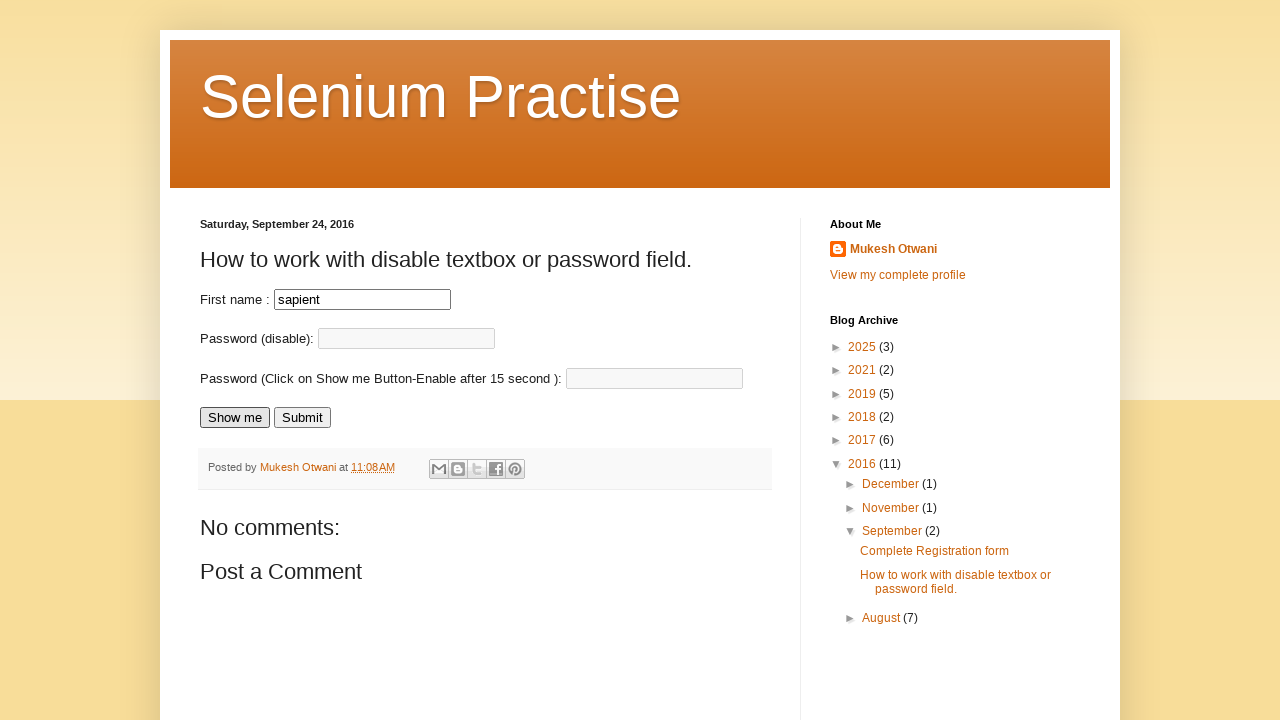

Password field became visible
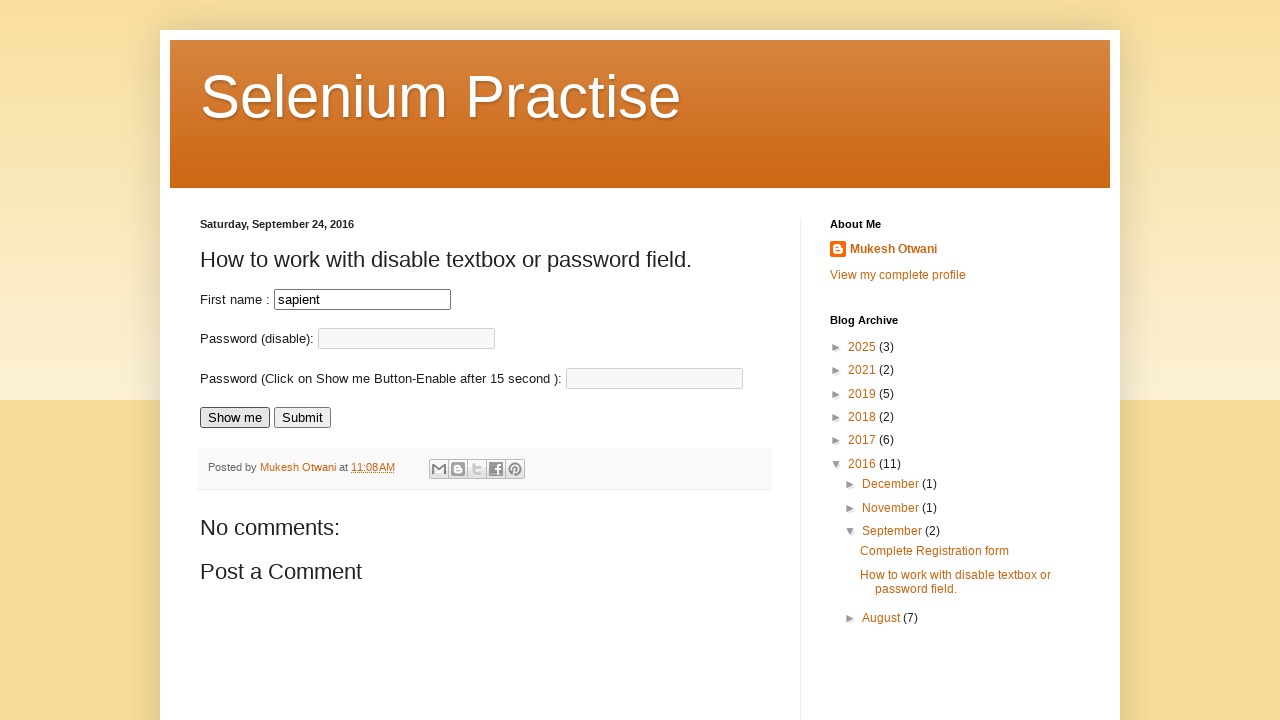

Filled password field with 'sushma' on input#passnew
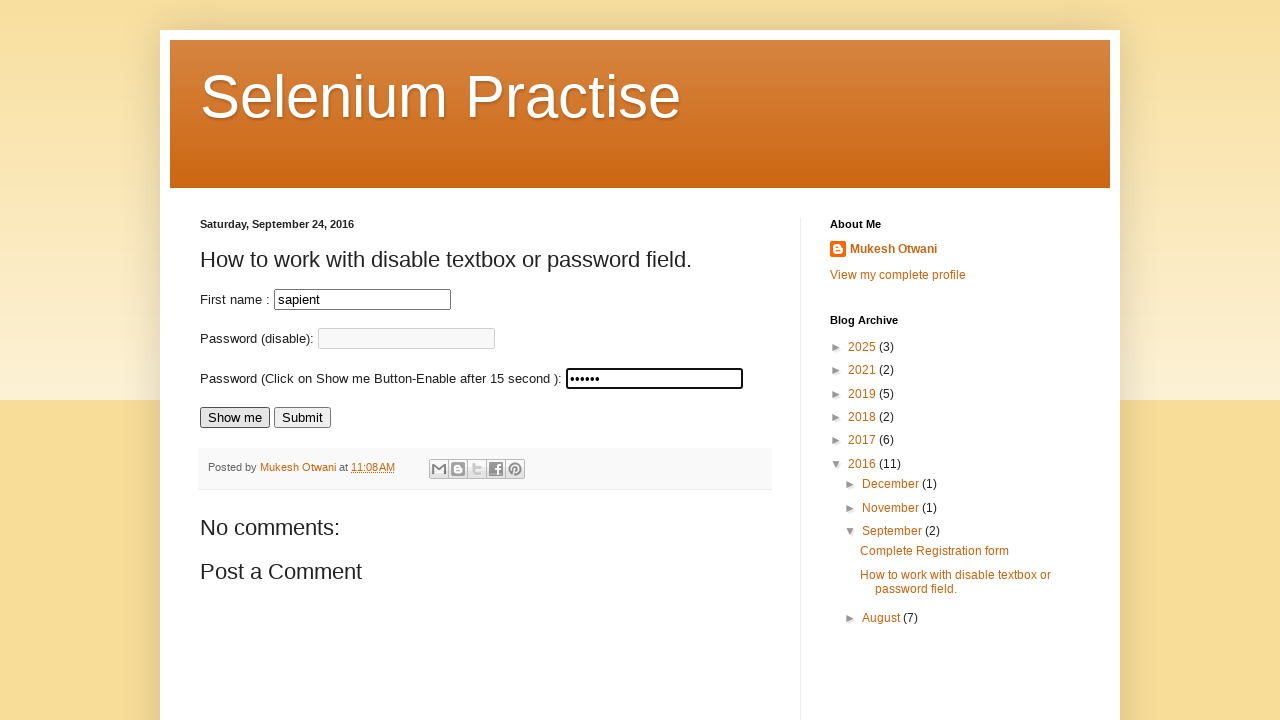

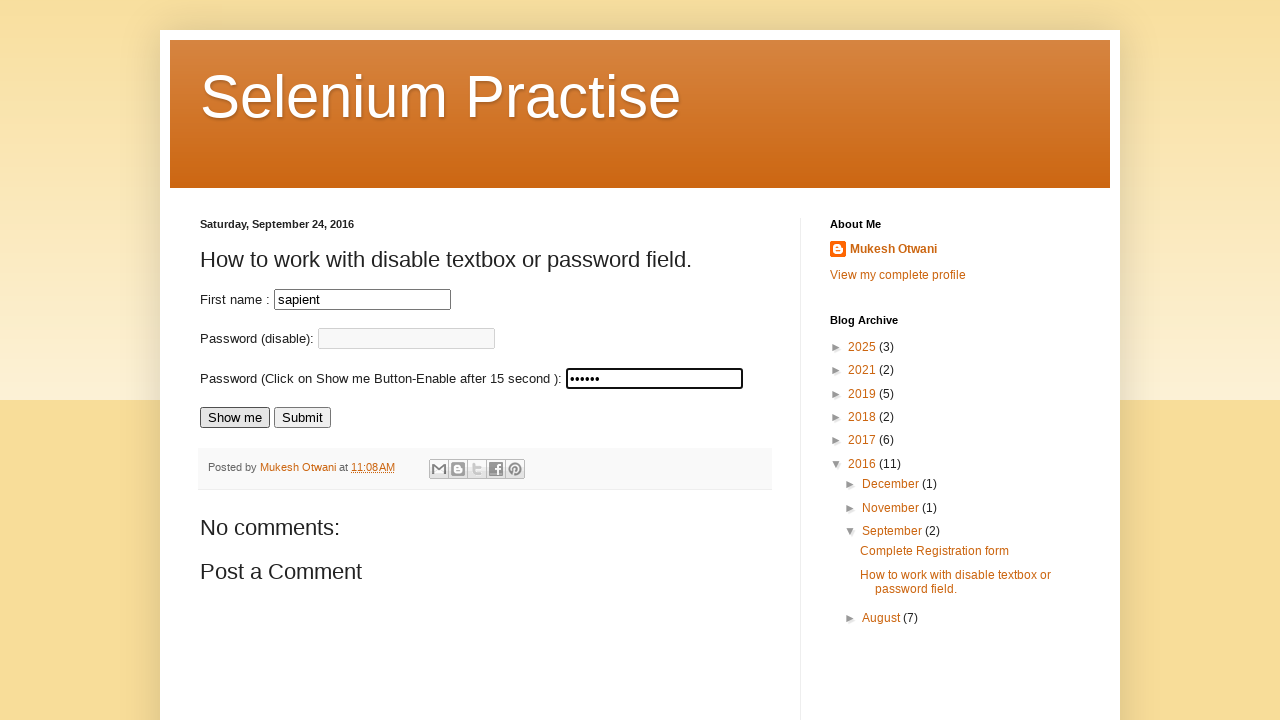